Tests keyboard and mouse input functionality by filling form fields on two different pages - first a name field on keypress page, then address fields on autocomplete page

Starting URL: https://formy-project.herokuapp.com/keypress

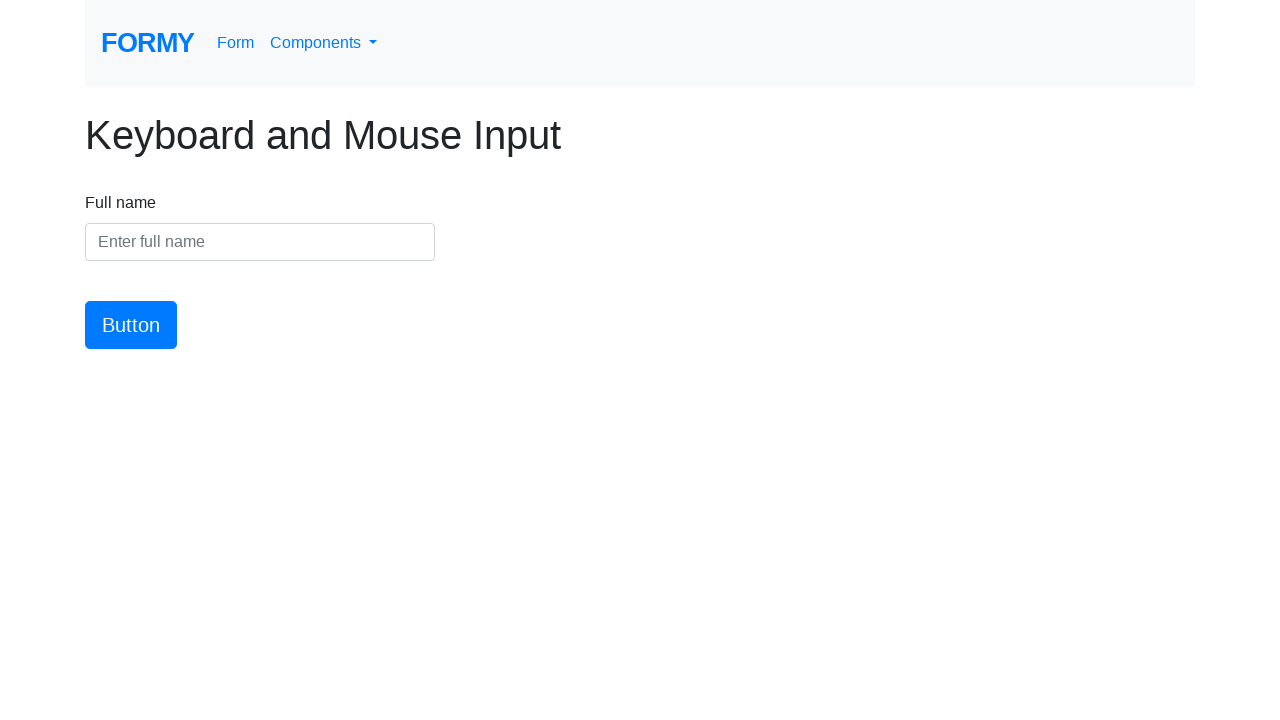

Clicked on name field on keypress page at (260, 242) on #name
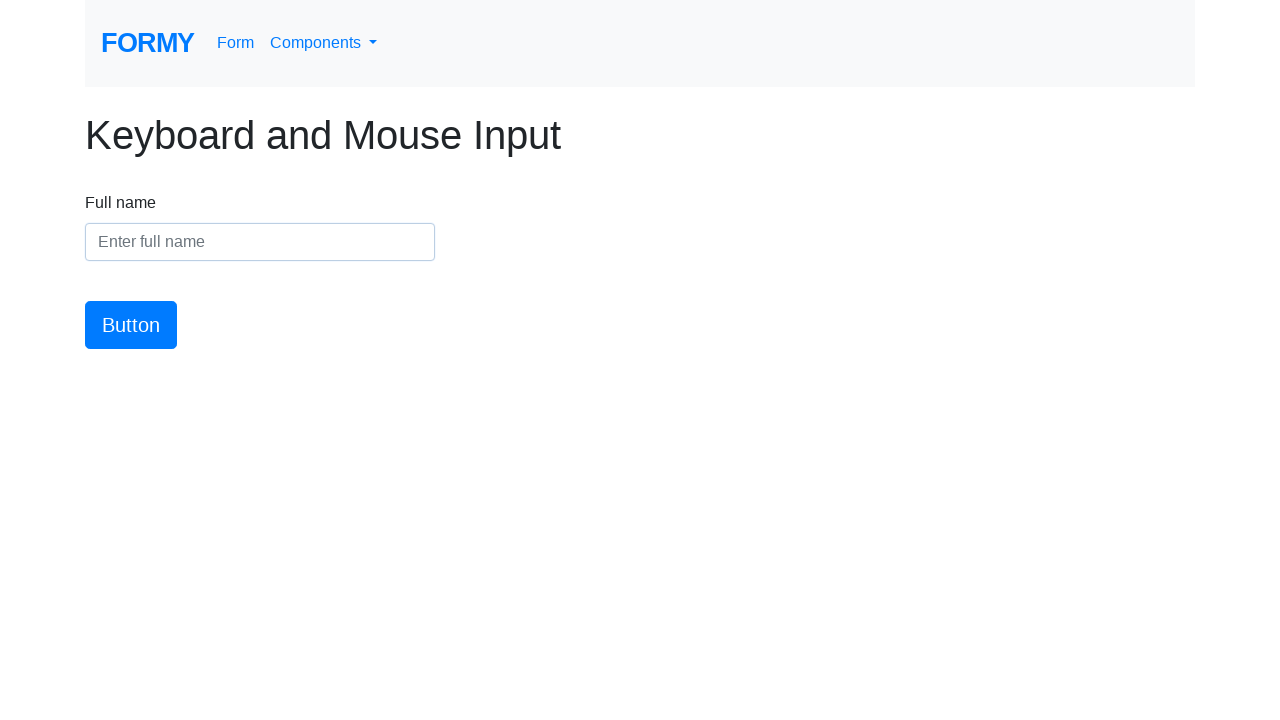

Filled name field with 'Renjitha' on #name
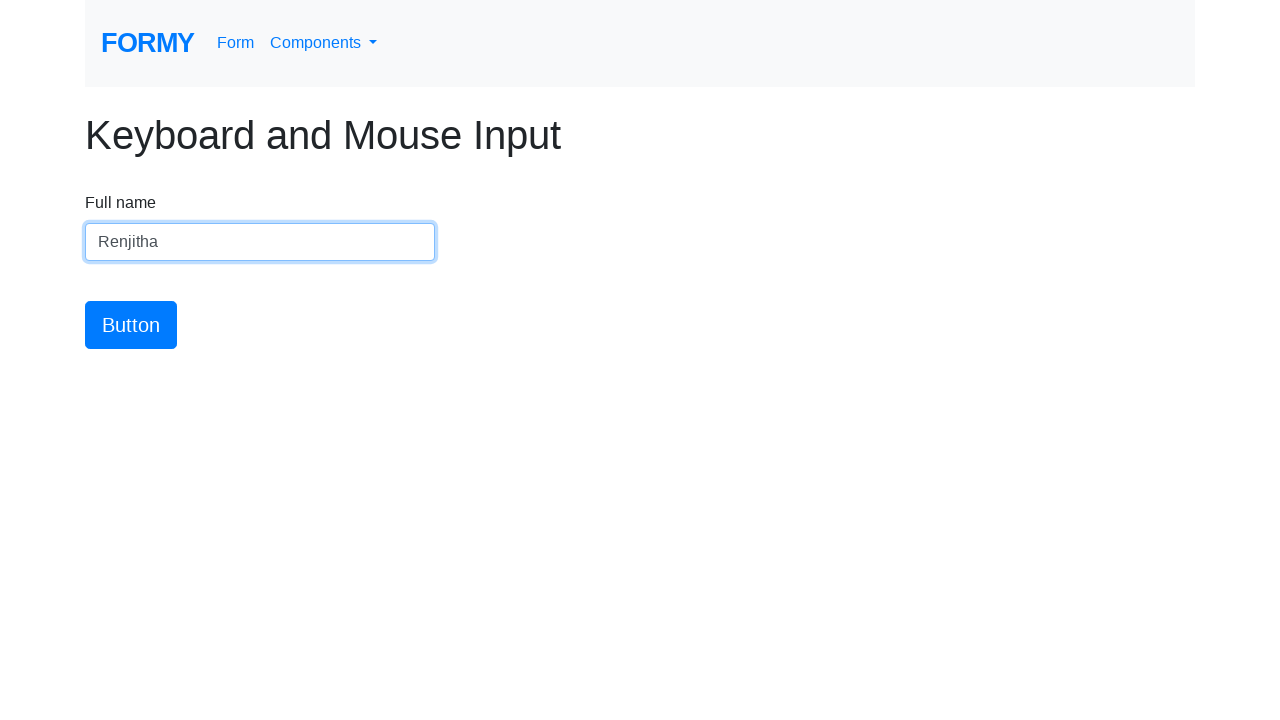

Clicked submit button on keypress page at (131, 325) on #button
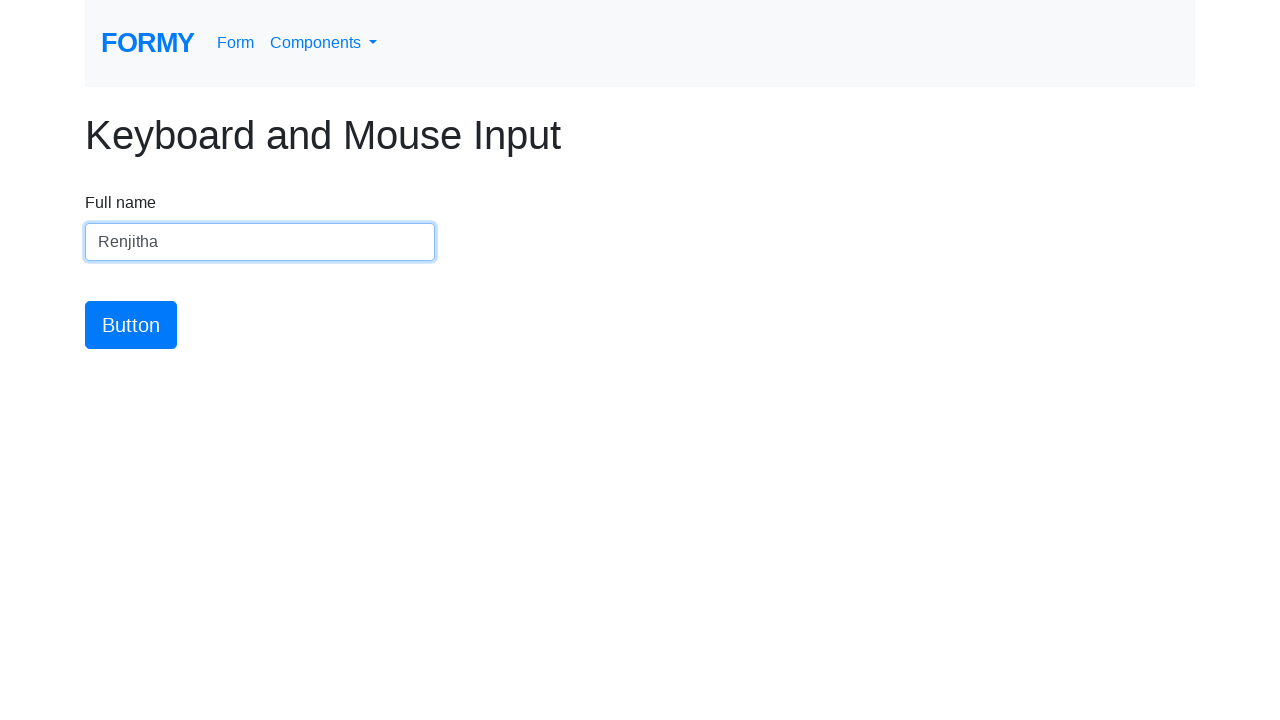

Navigated to autocomplete page
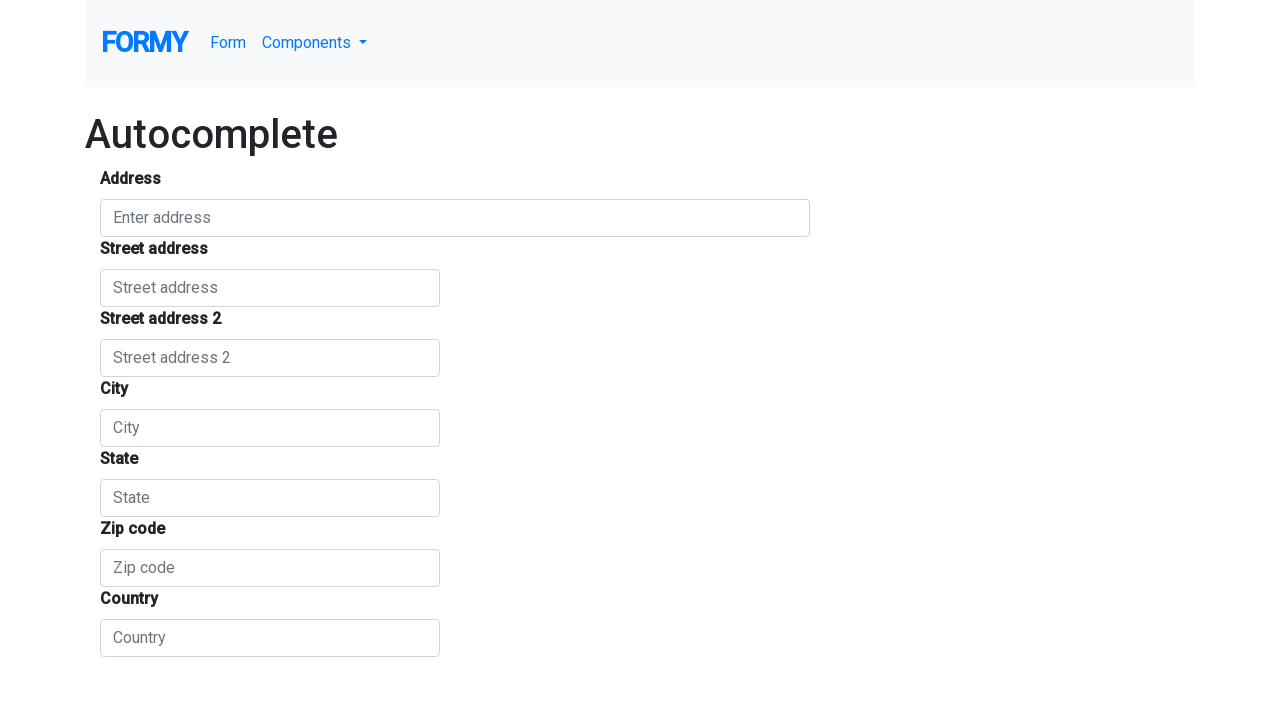

Filled autocomplete address field with 'Asset Marque,E112,Kadugodi' on #autocomplete
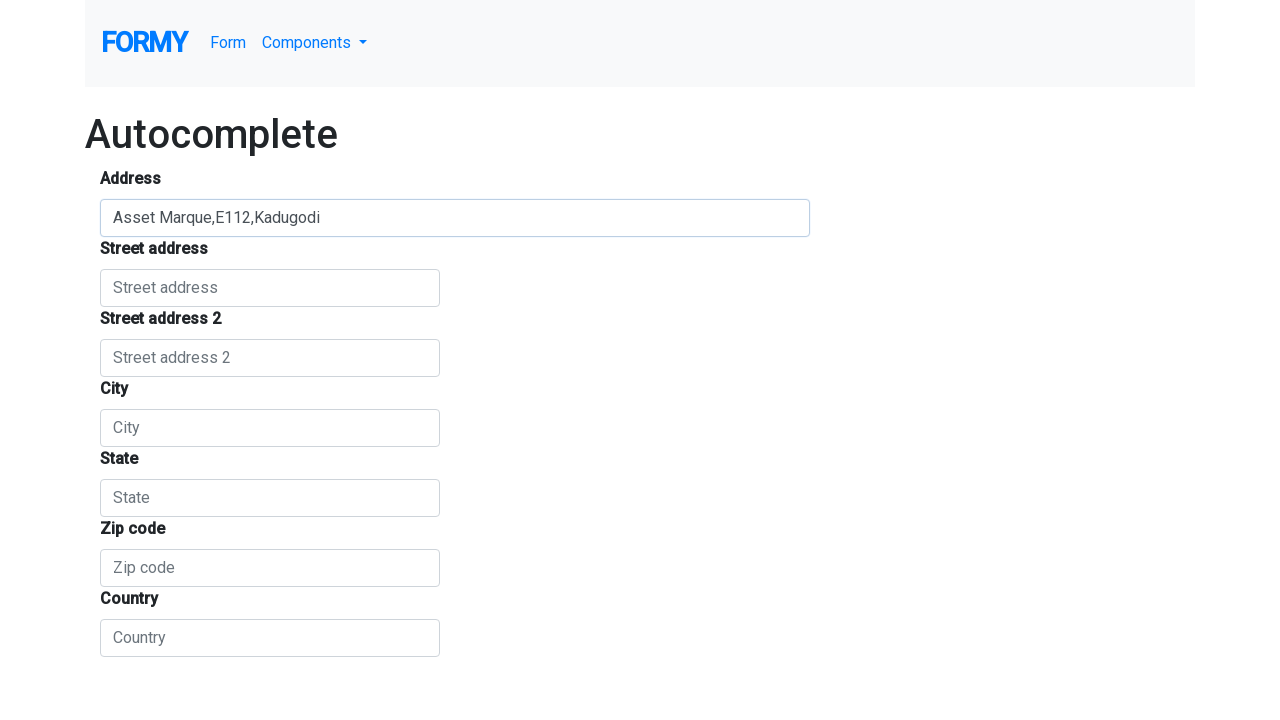

Filled street number field with 'Kannamamgala' on #street_number
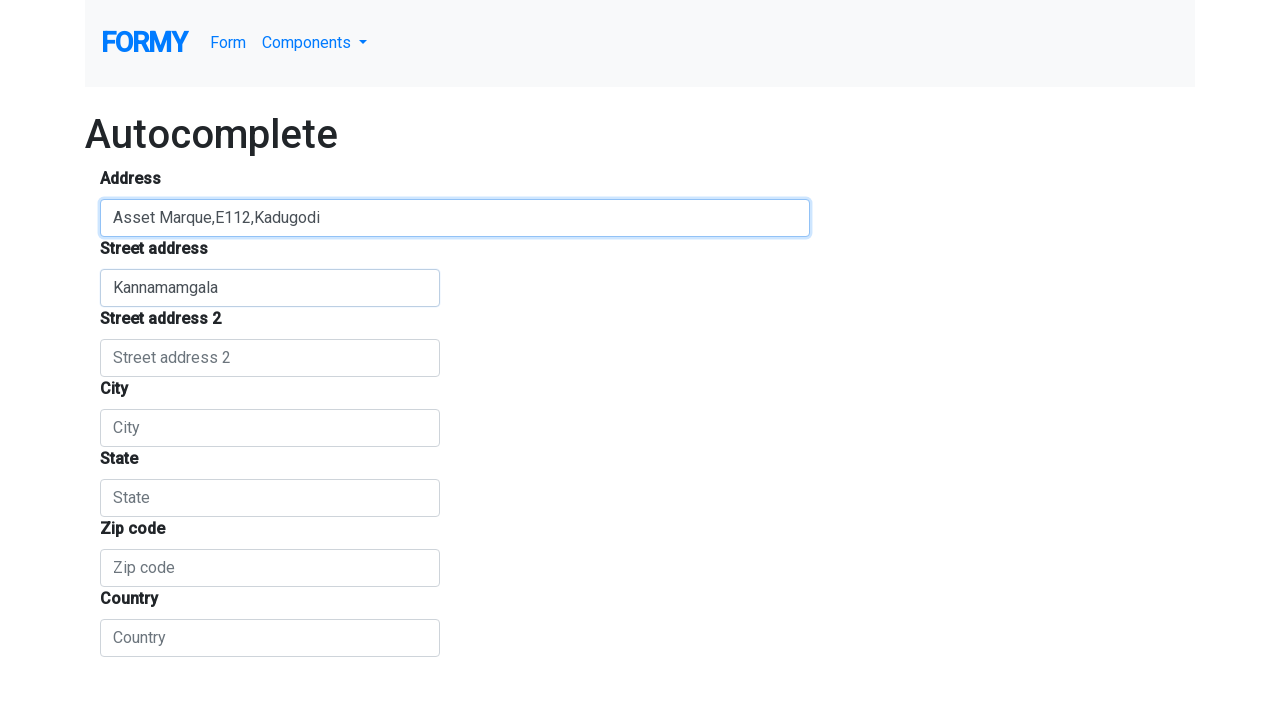

Filled route field with 'Hoskote Road' on #route
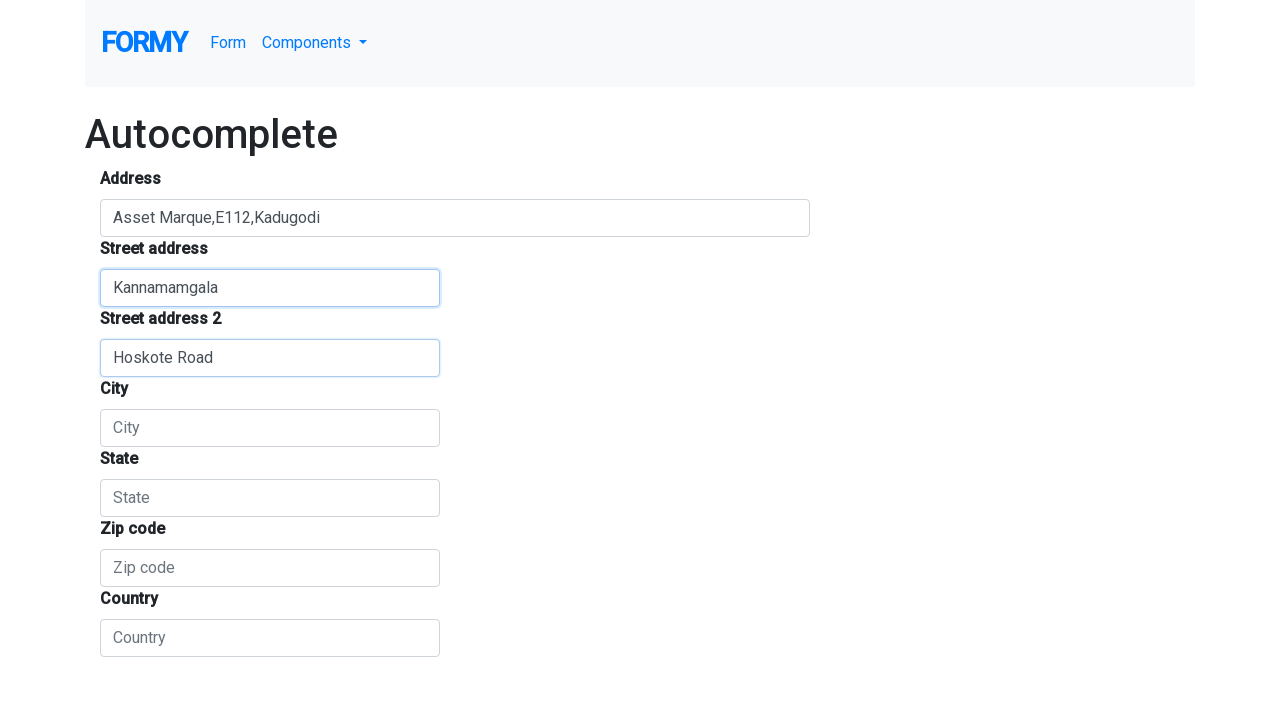

Filled locality field with 'Bangalore' on #locality
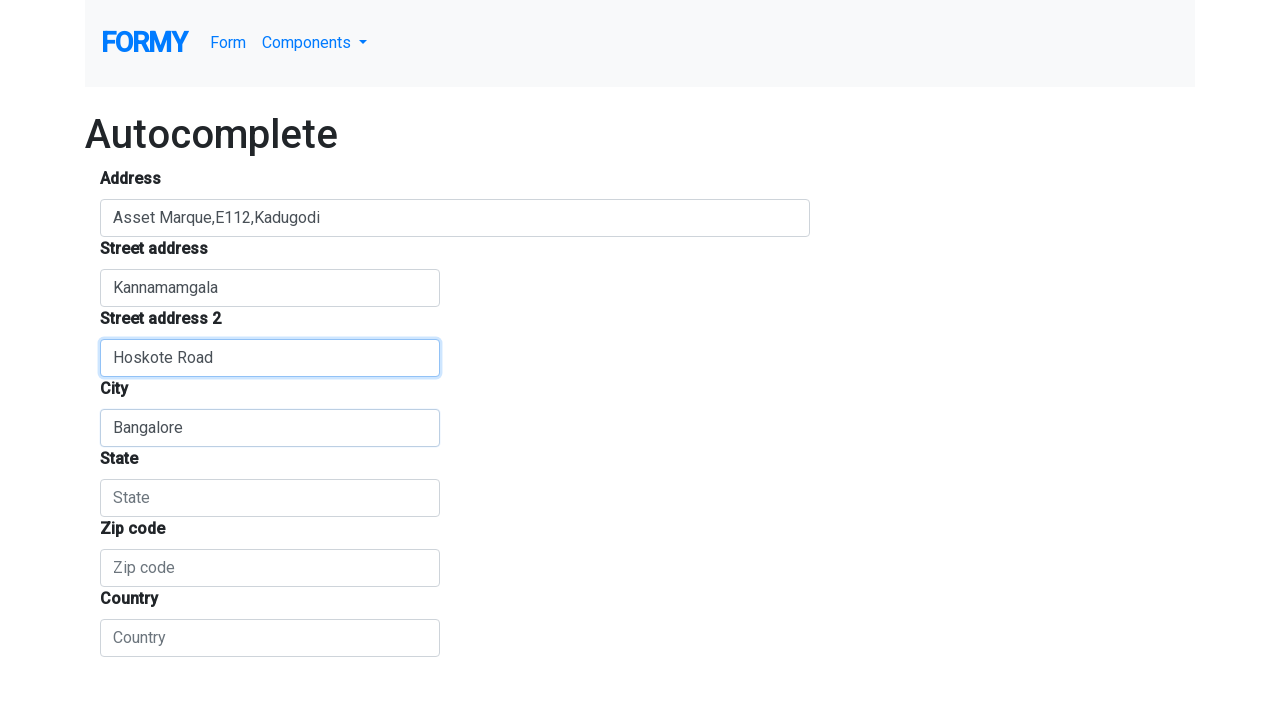

Filled postal code field with '560067' on #postal_code
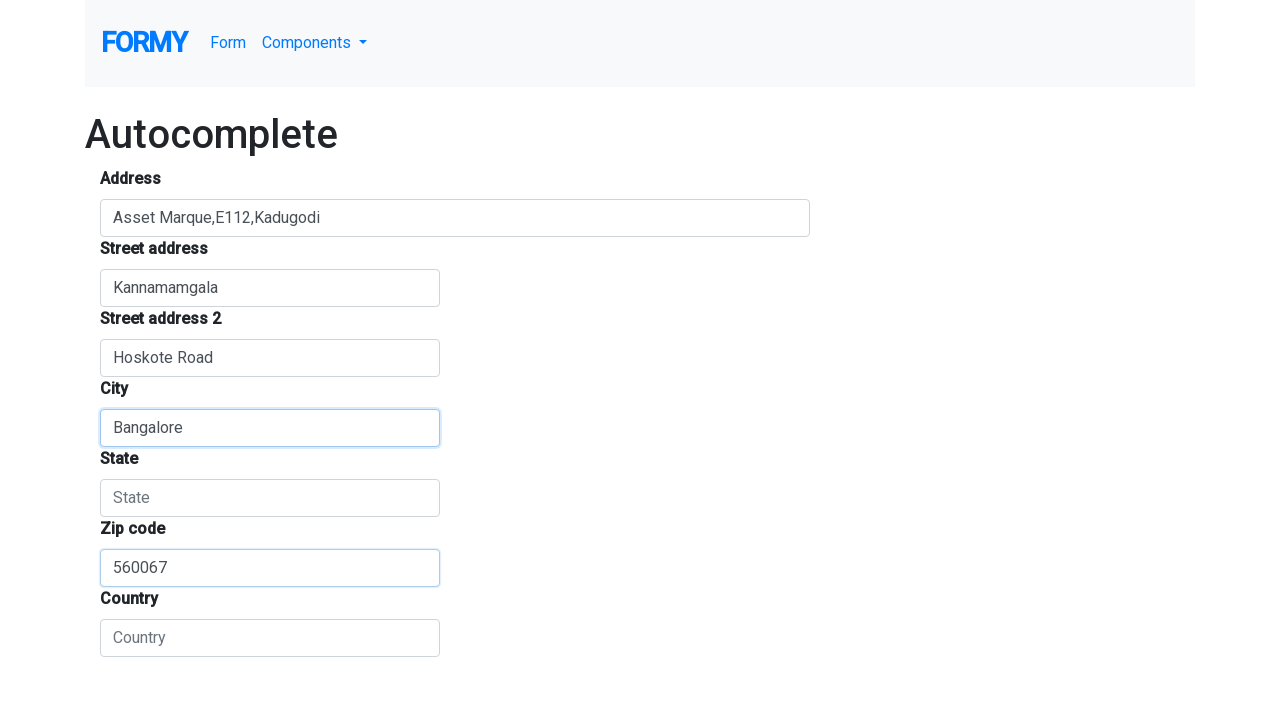

Filled country field with 'India' on .form-control
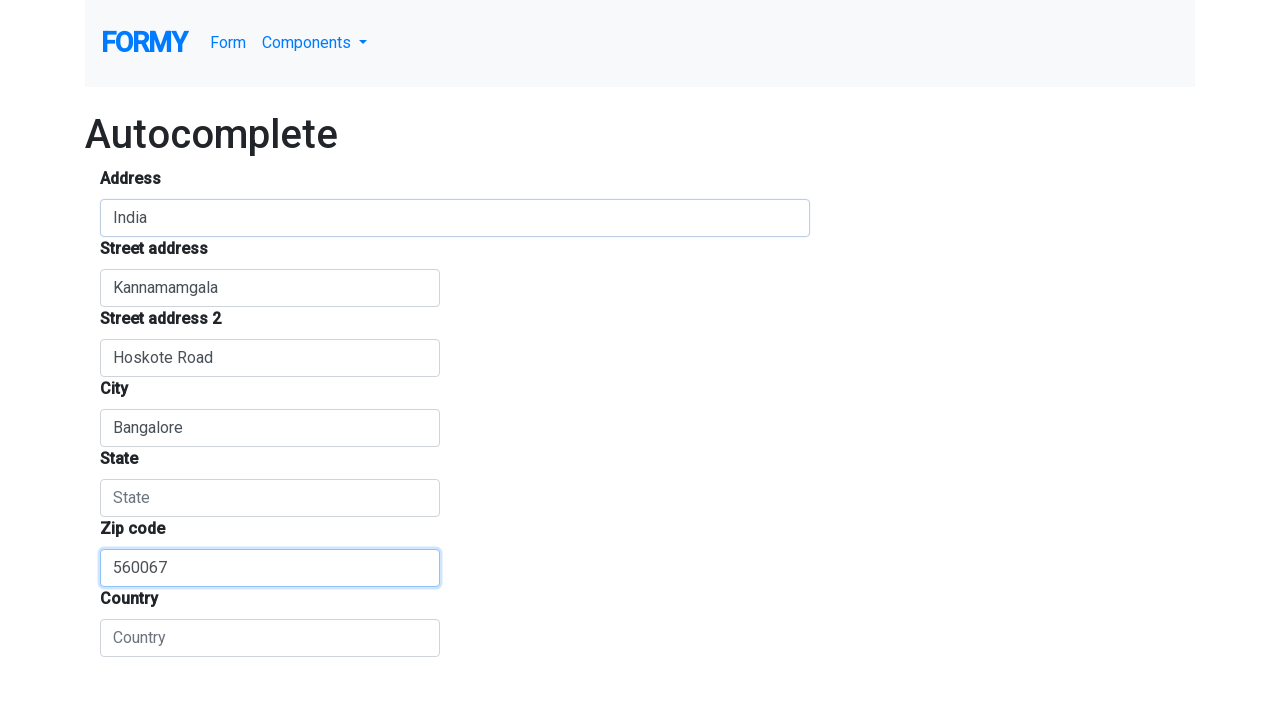

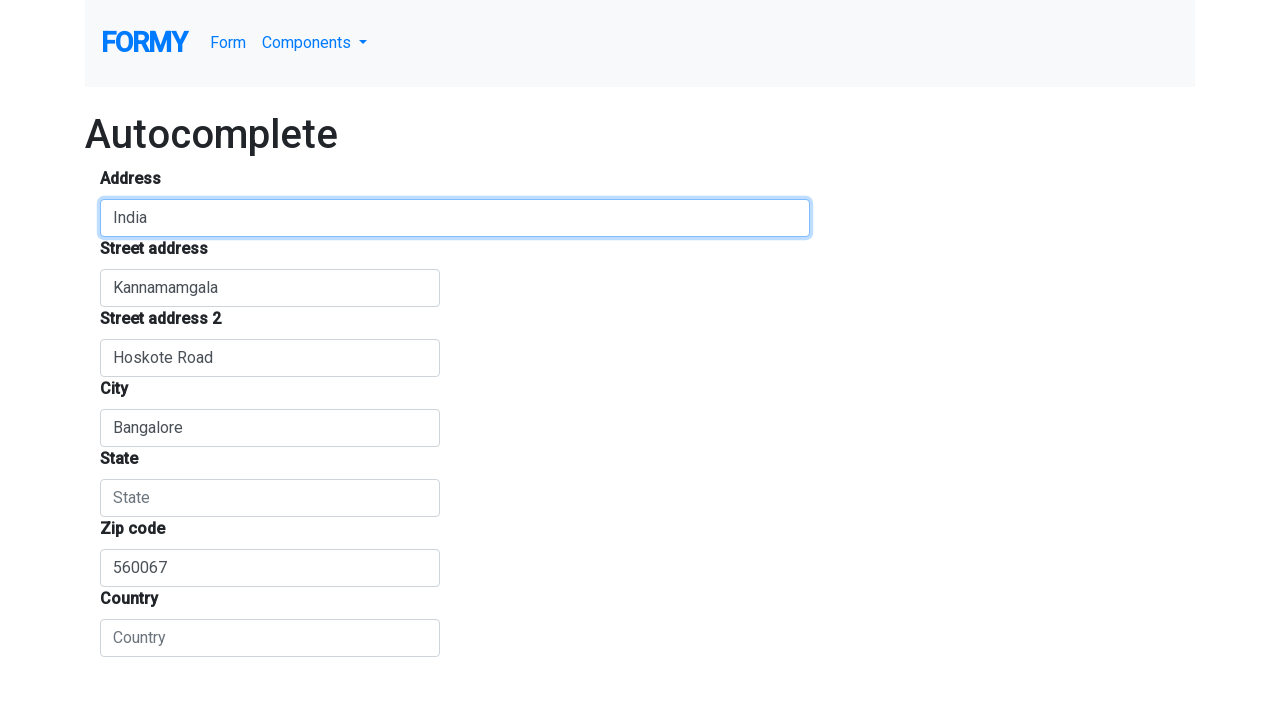